Tests that edits are saved when the edit input loses focus (blur)

Starting URL: https://demo.playwright.dev/todomvc

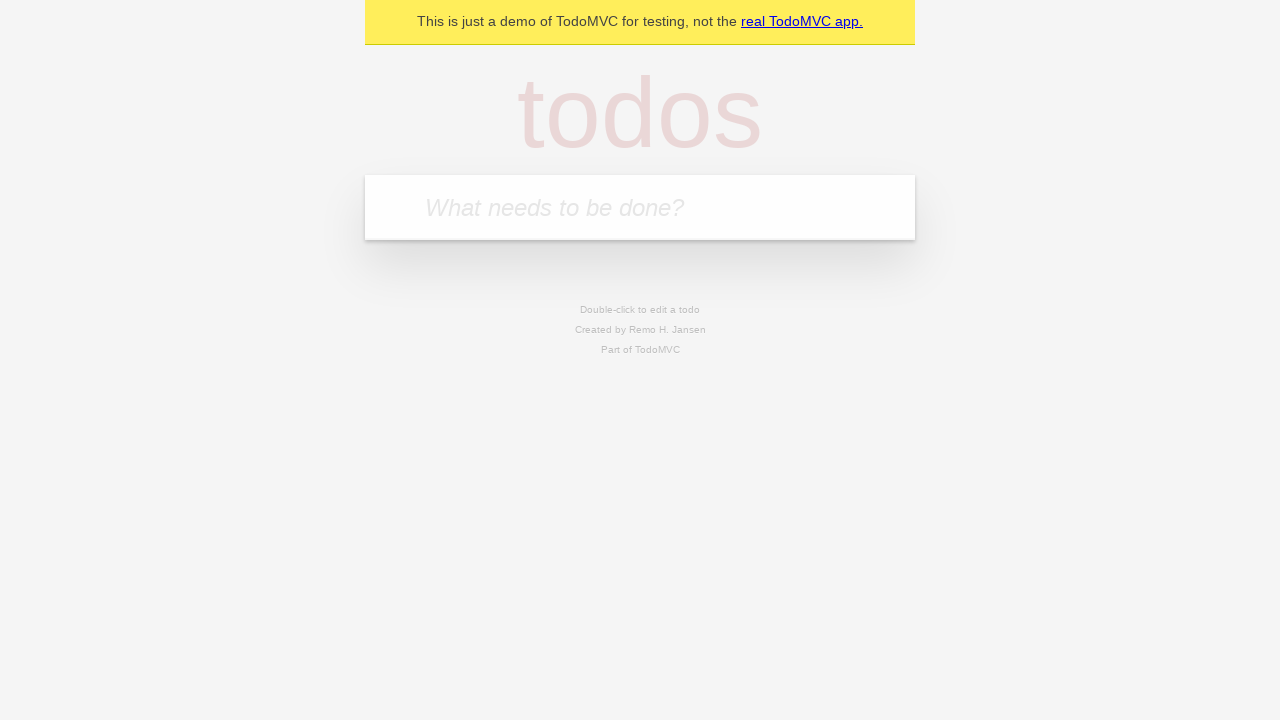

Filled new todo input with 'buy some cheese' on internal:attr=[placeholder="What needs to be done?"i]
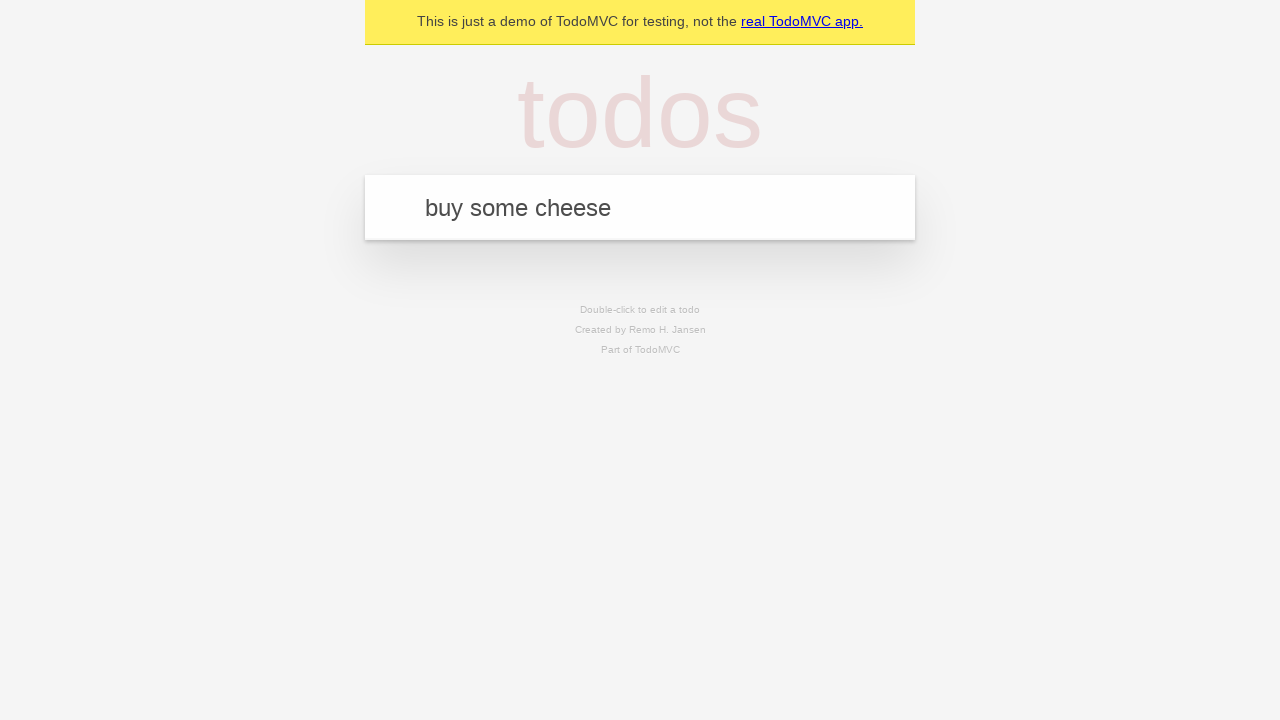

Pressed Enter to create todo 'buy some cheese' on internal:attr=[placeholder="What needs to be done?"i]
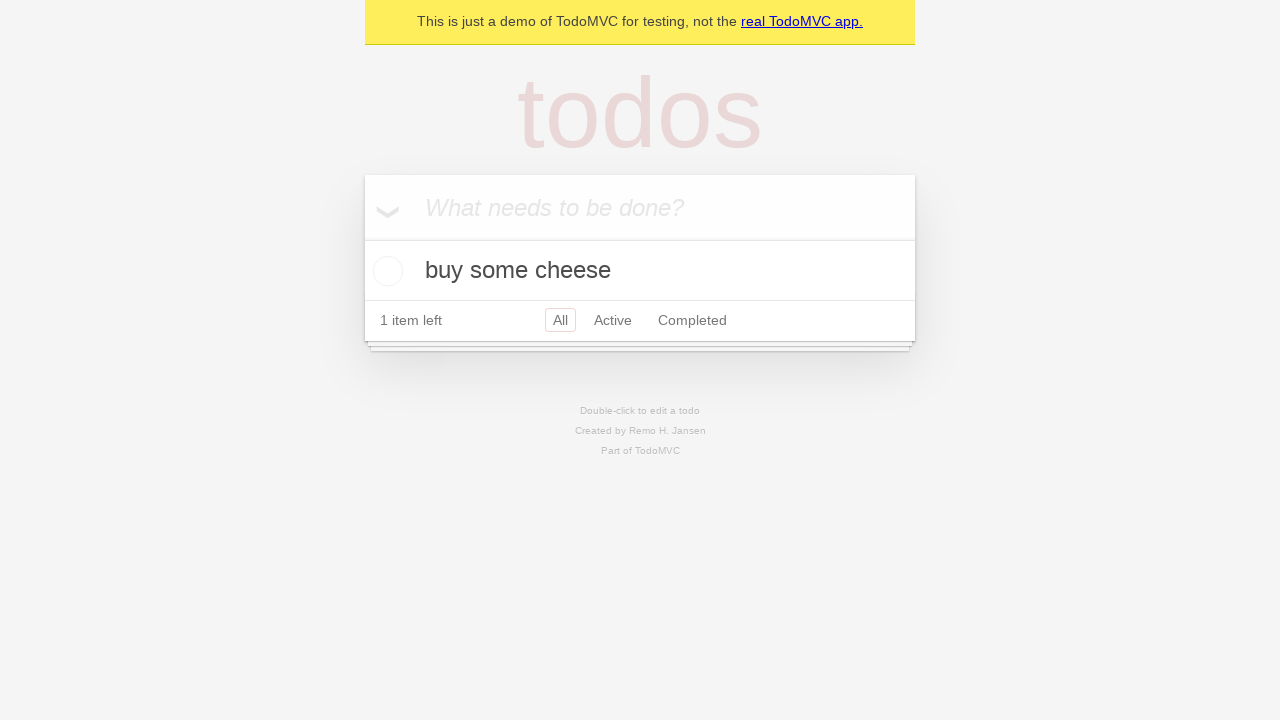

Filled new todo input with 'feed the cat' on internal:attr=[placeholder="What needs to be done?"i]
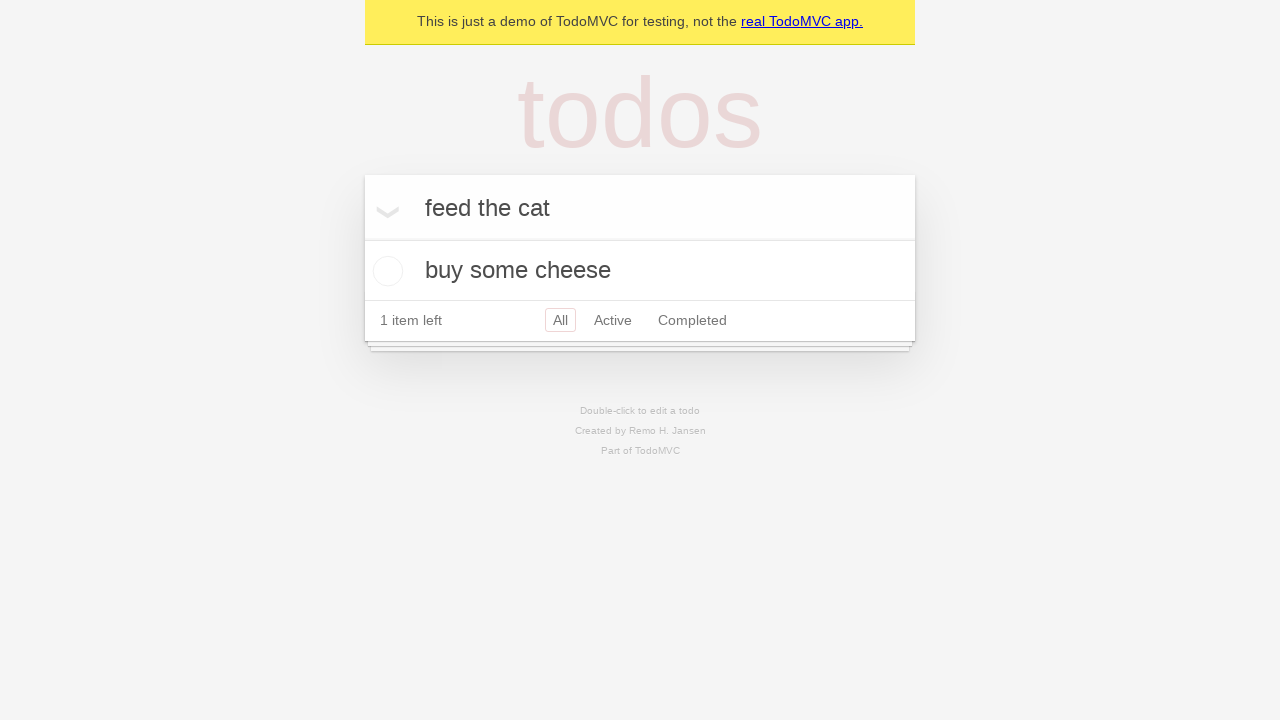

Pressed Enter to create todo 'feed the cat' on internal:attr=[placeholder="What needs to be done?"i]
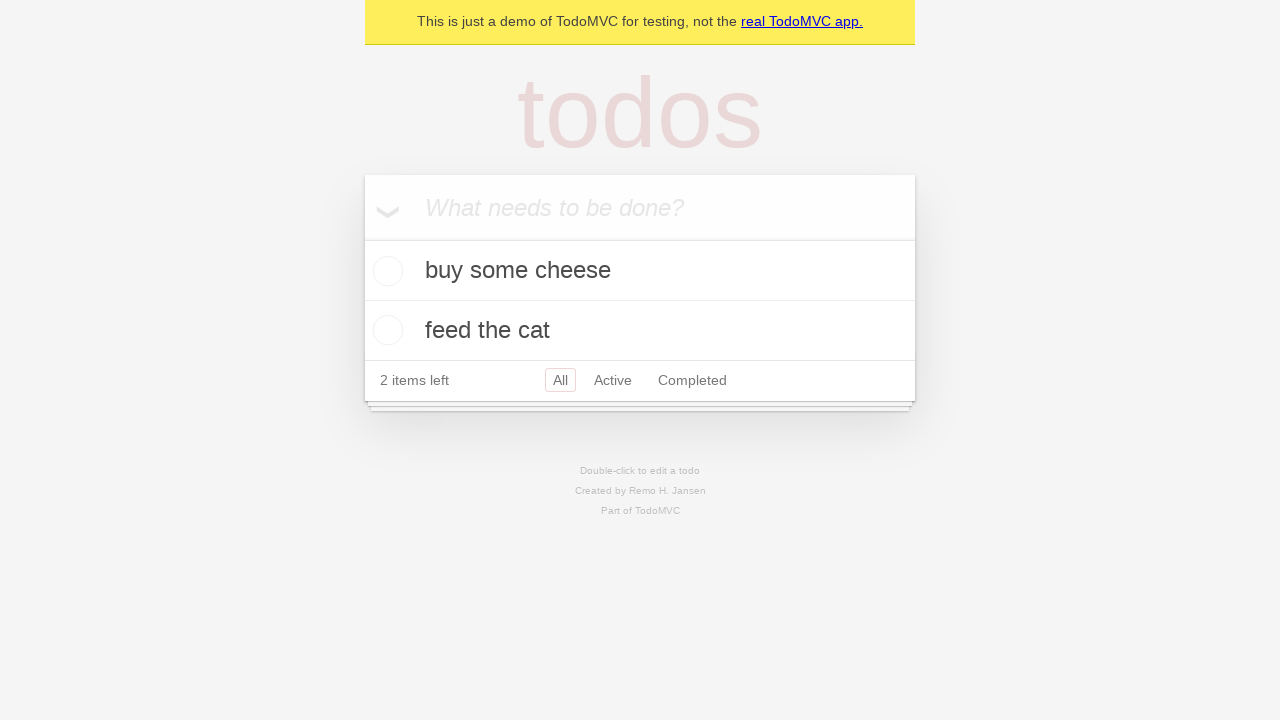

Filled new todo input with 'book a doctors appointment' on internal:attr=[placeholder="What needs to be done?"i]
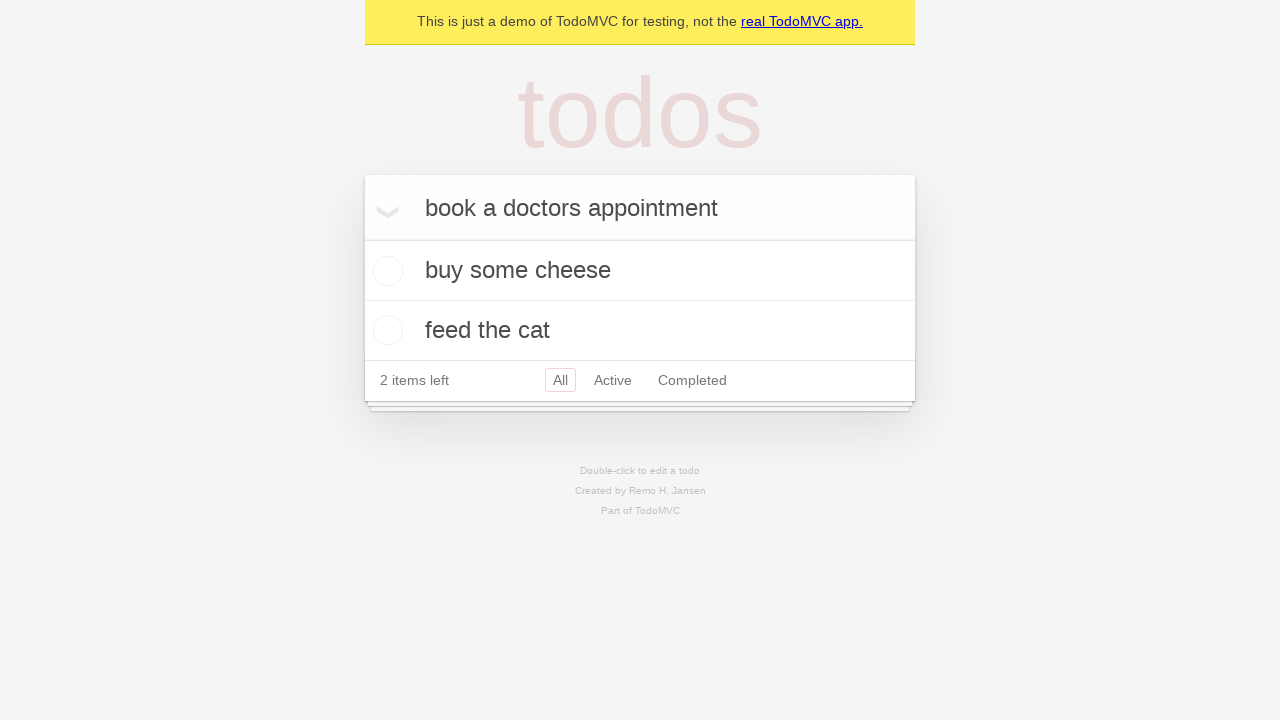

Pressed Enter to create todo 'book a doctors appointment' on internal:attr=[placeholder="What needs to be done?"i]
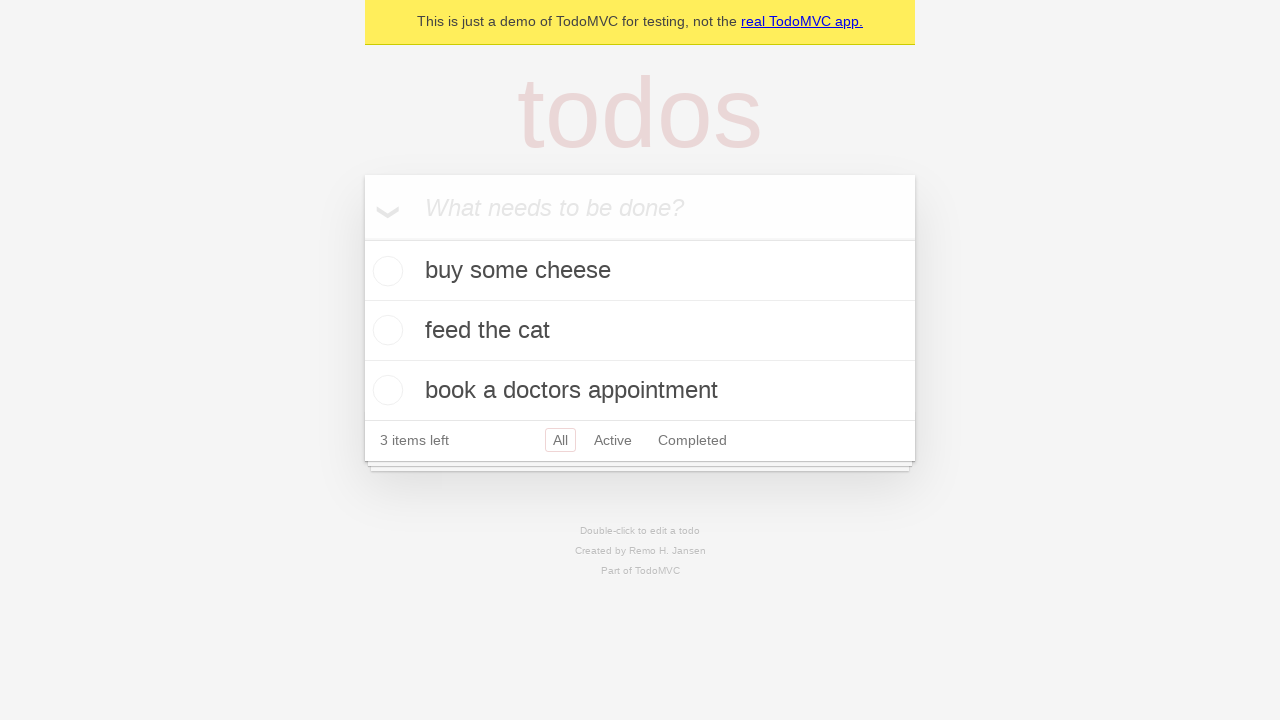

Waited for all 3 todo items to be created
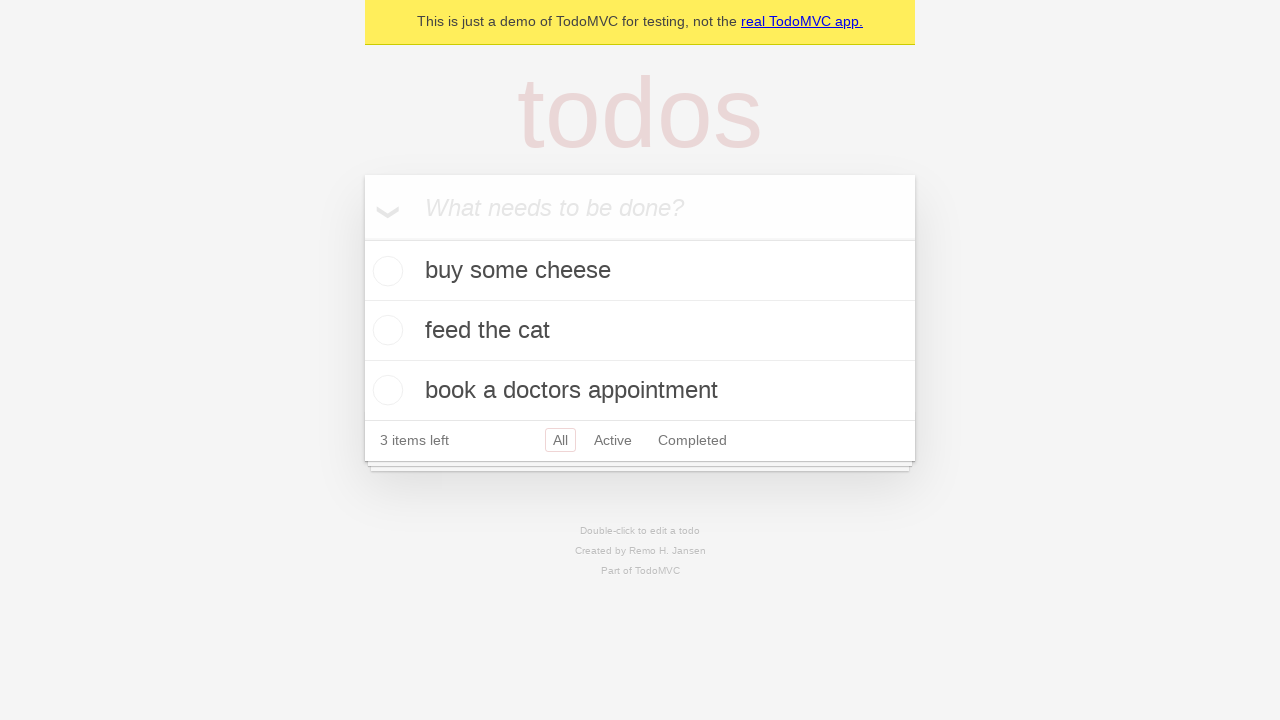

Double-clicked second todo item to enter edit mode at (640, 331) on internal:testid=[data-testid="todo-item"s] >> nth=1
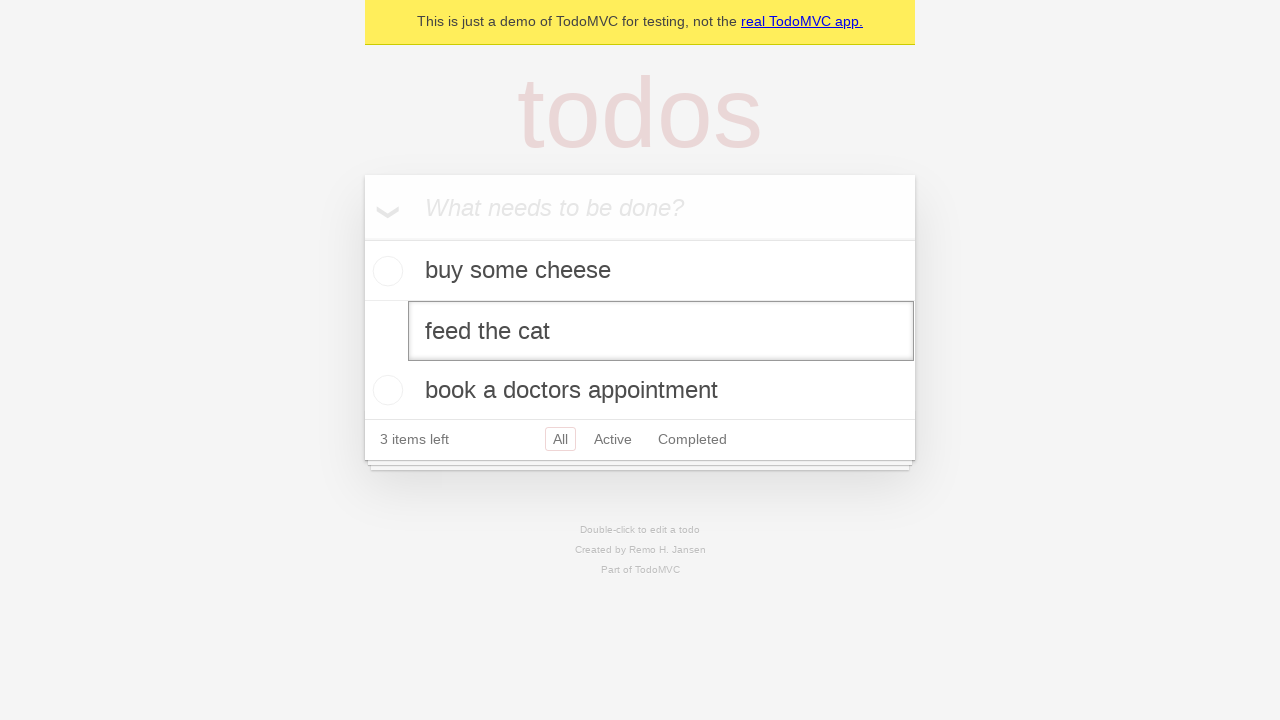

Filled edit input with 'buy some sausages' on internal:testid=[data-testid="todo-item"s] >> nth=1 >> internal:role=textbox[nam
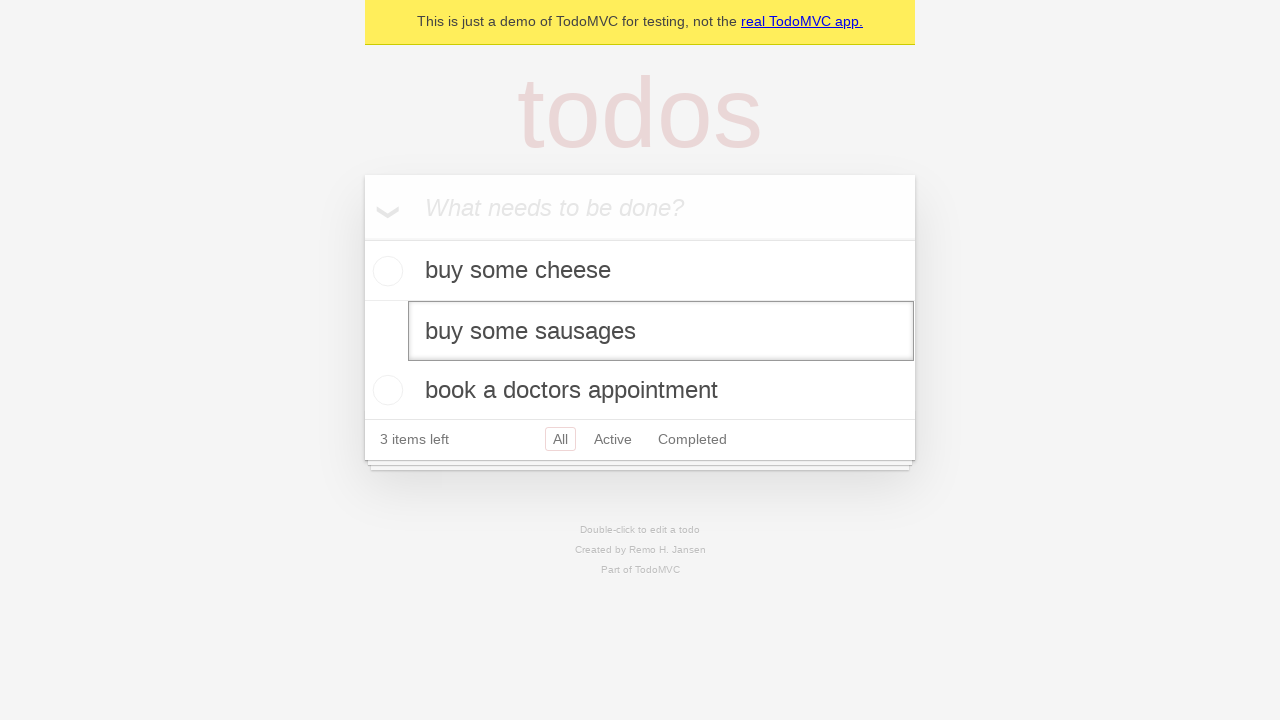

Dispatched blur event to save edit and exit edit mode
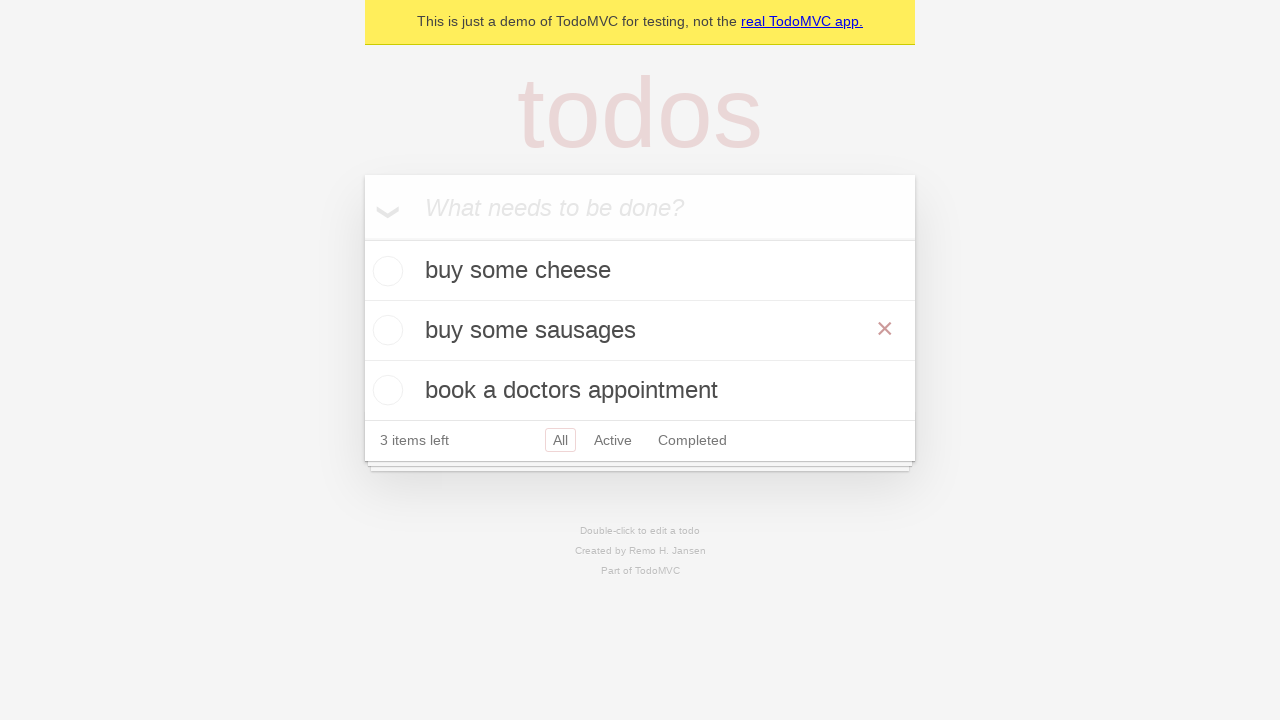

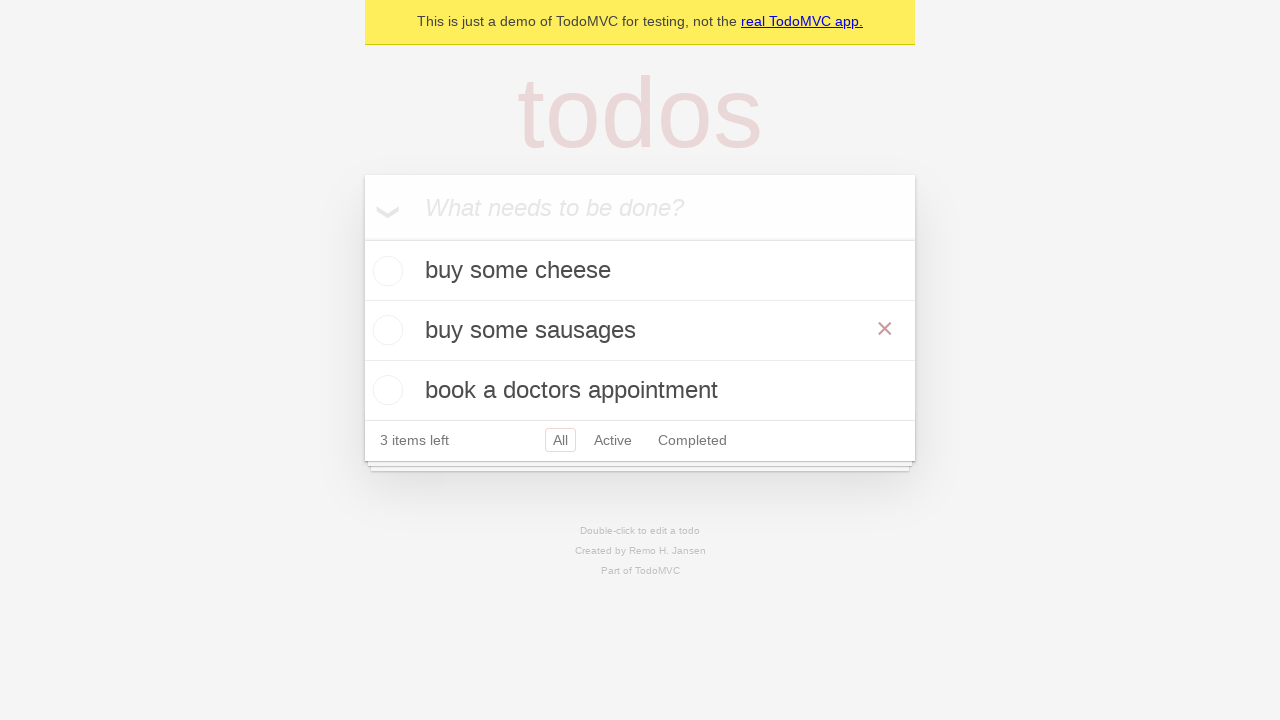